Tests browser navigation functionality by navigating to a tutorial page, then to Daraz website, and then using the browser's forward navigation to return to the first page.

Starting URL: https://www.tutorialspoint.com/selenium/practice/selenium_automation_practice.php

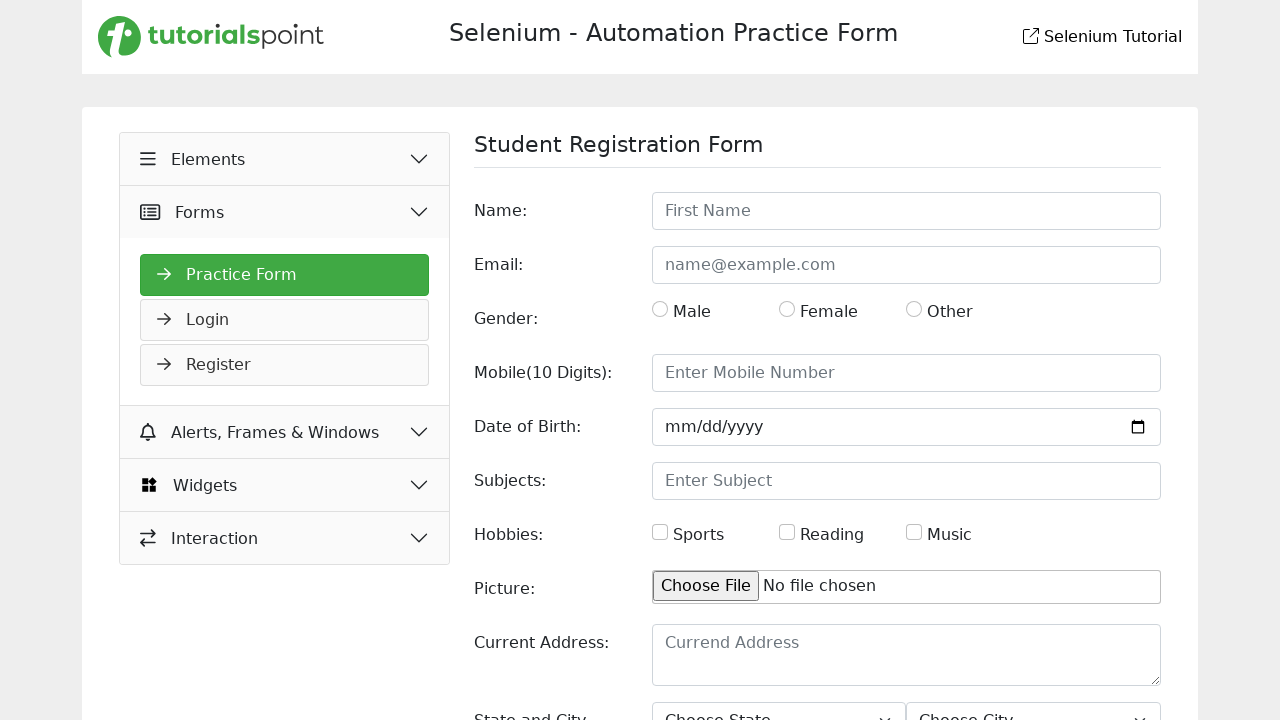

Initial tutorial page loaded
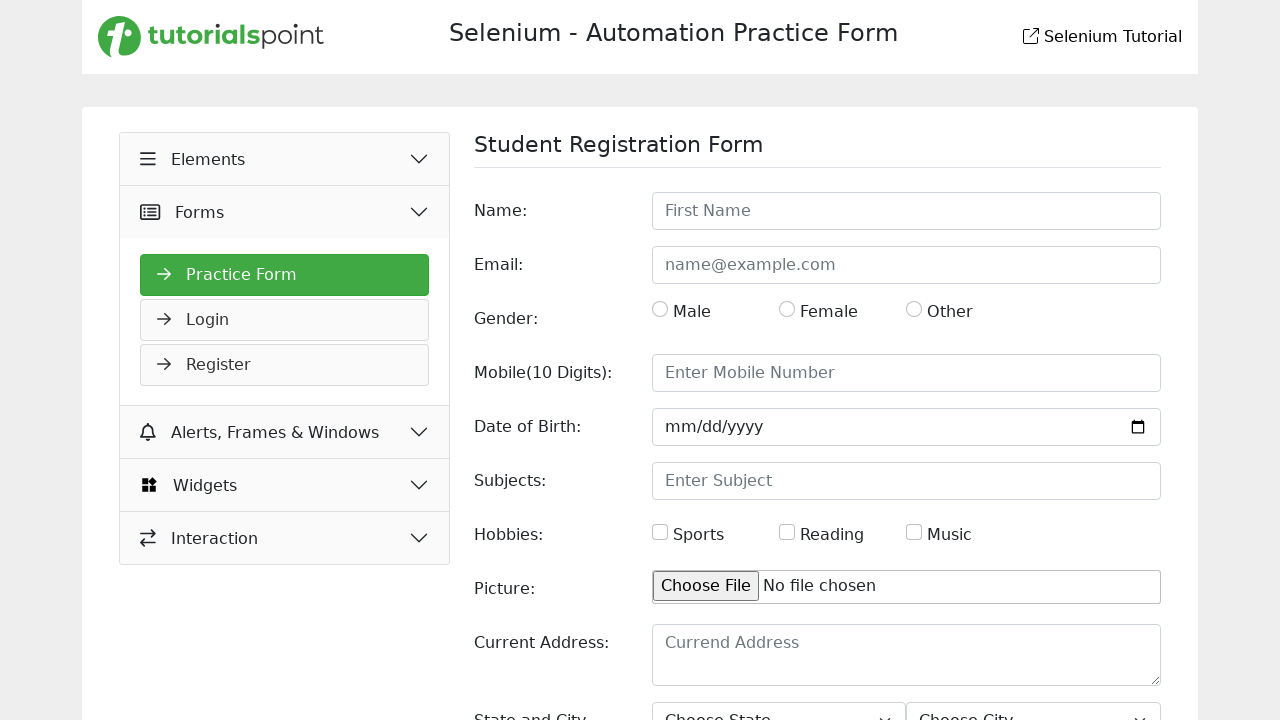

Navigated to Daraz website
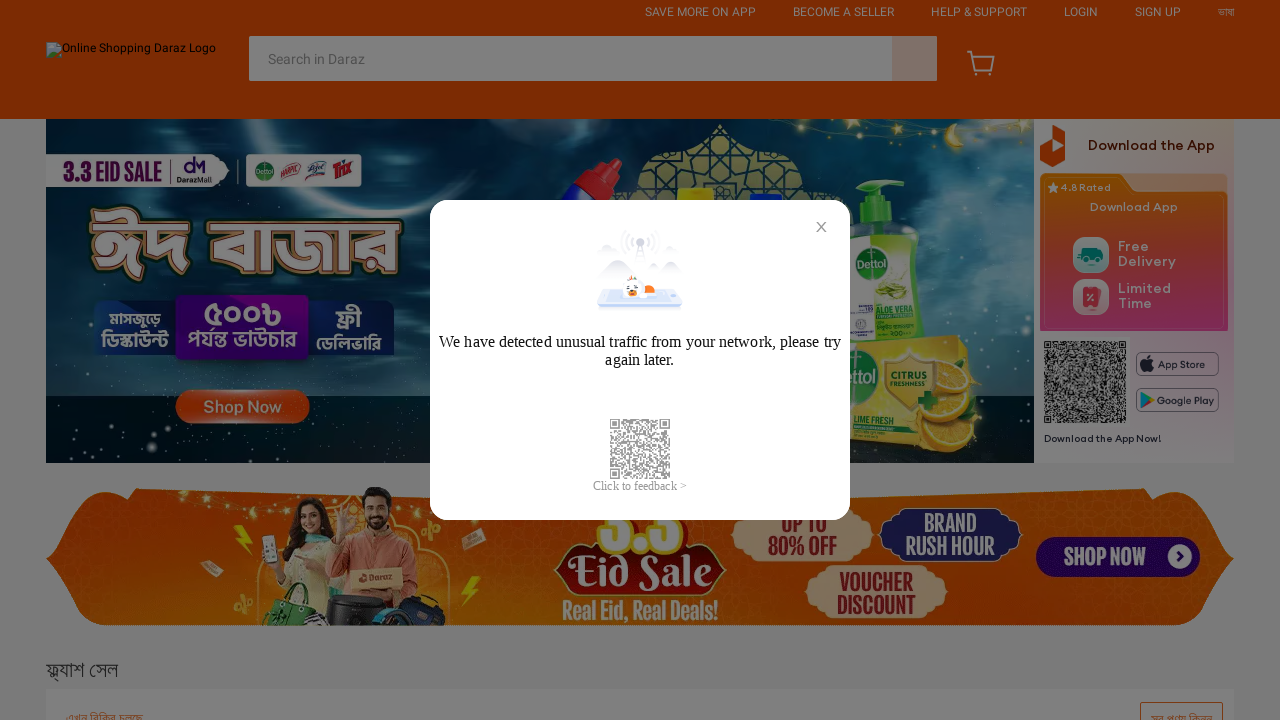

Daraz website fully loaded
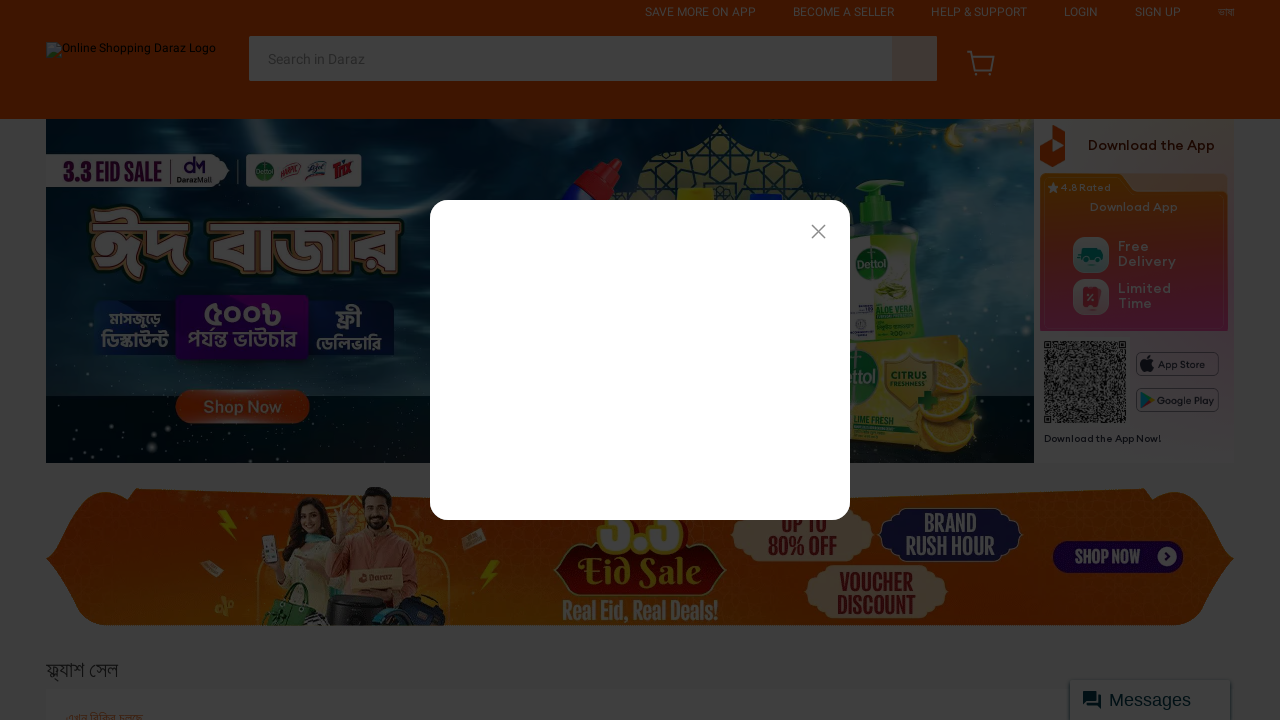

Navigated back to tutorial page
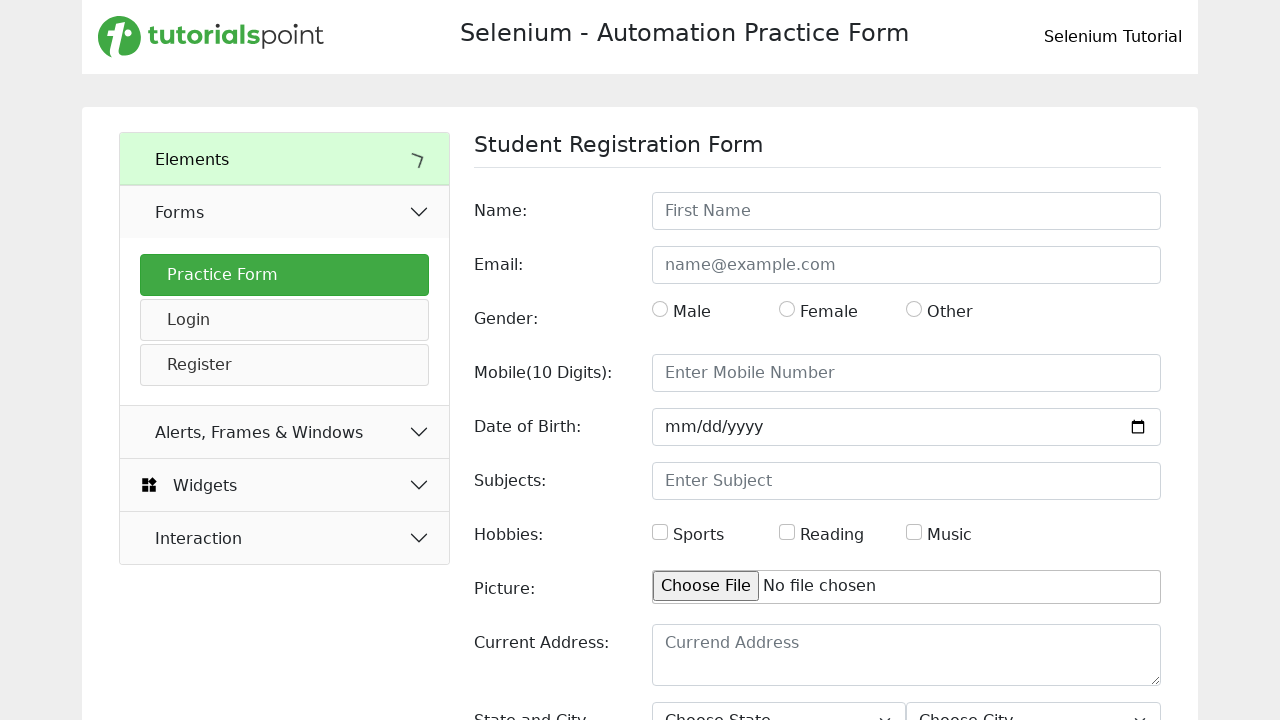

Tutorial page reloaded after back navigation
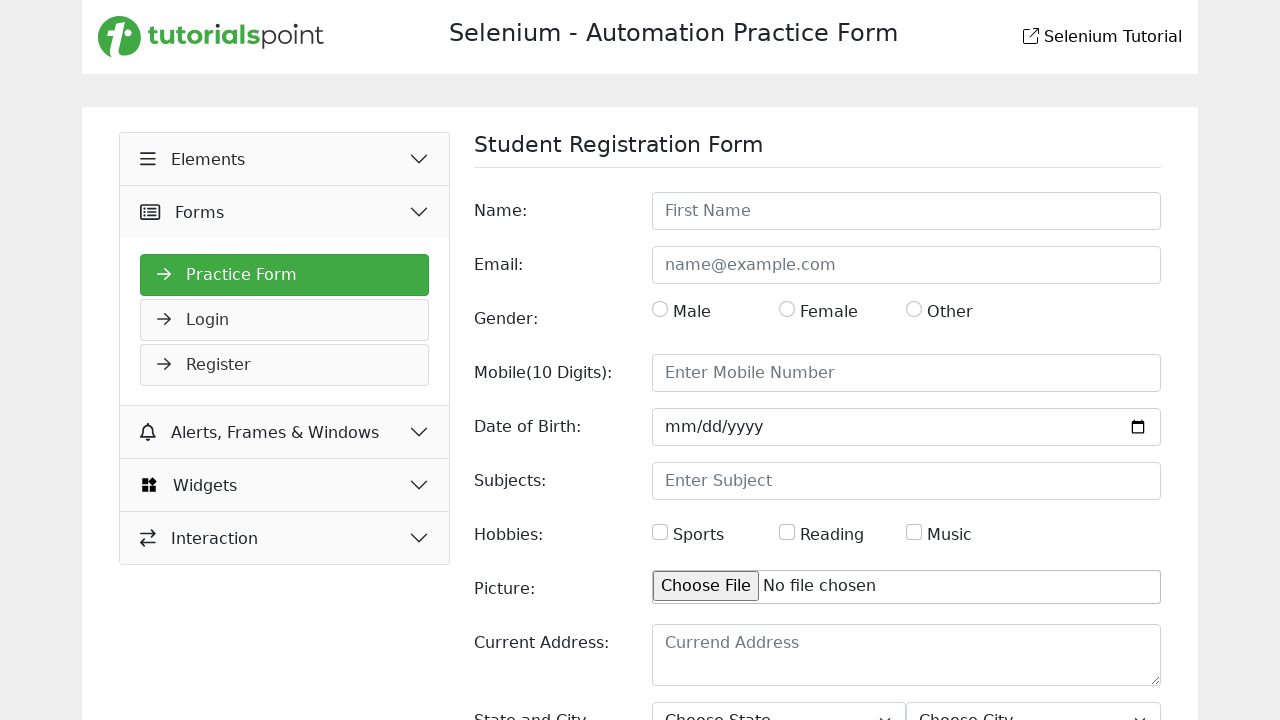

Navigated forward to Daraz website
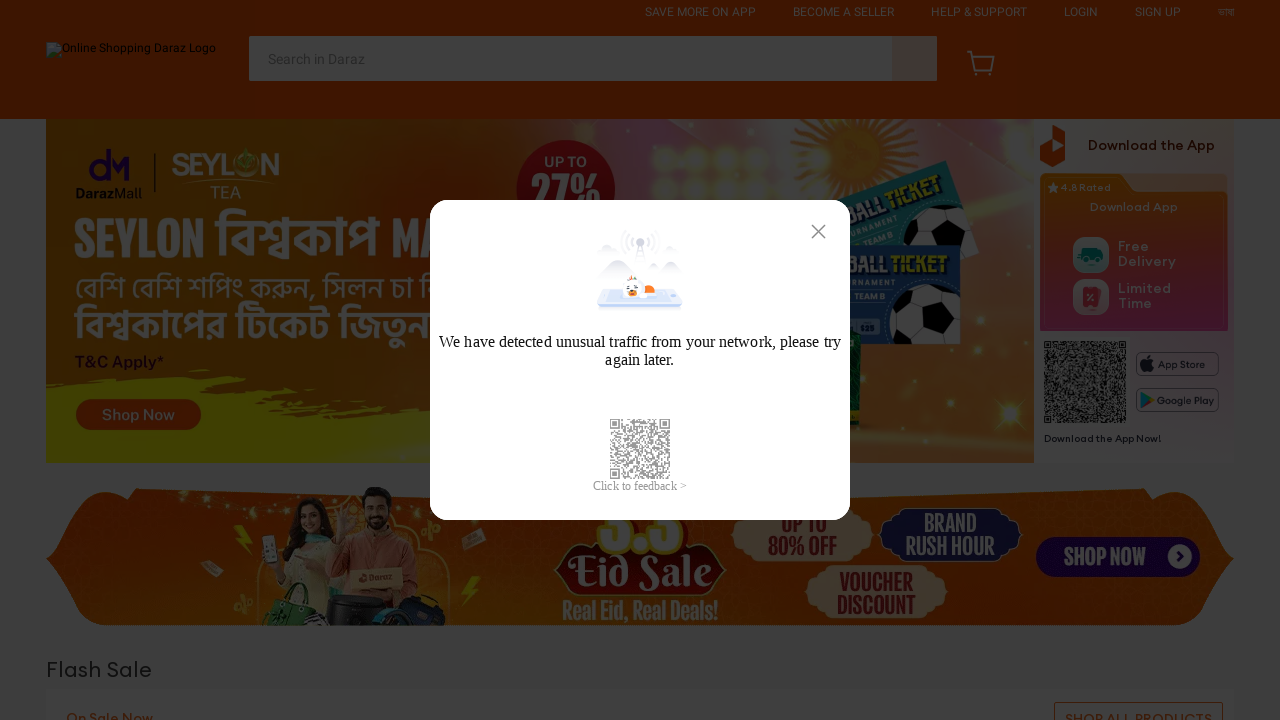

Daraz website fully loaded after forward navigation
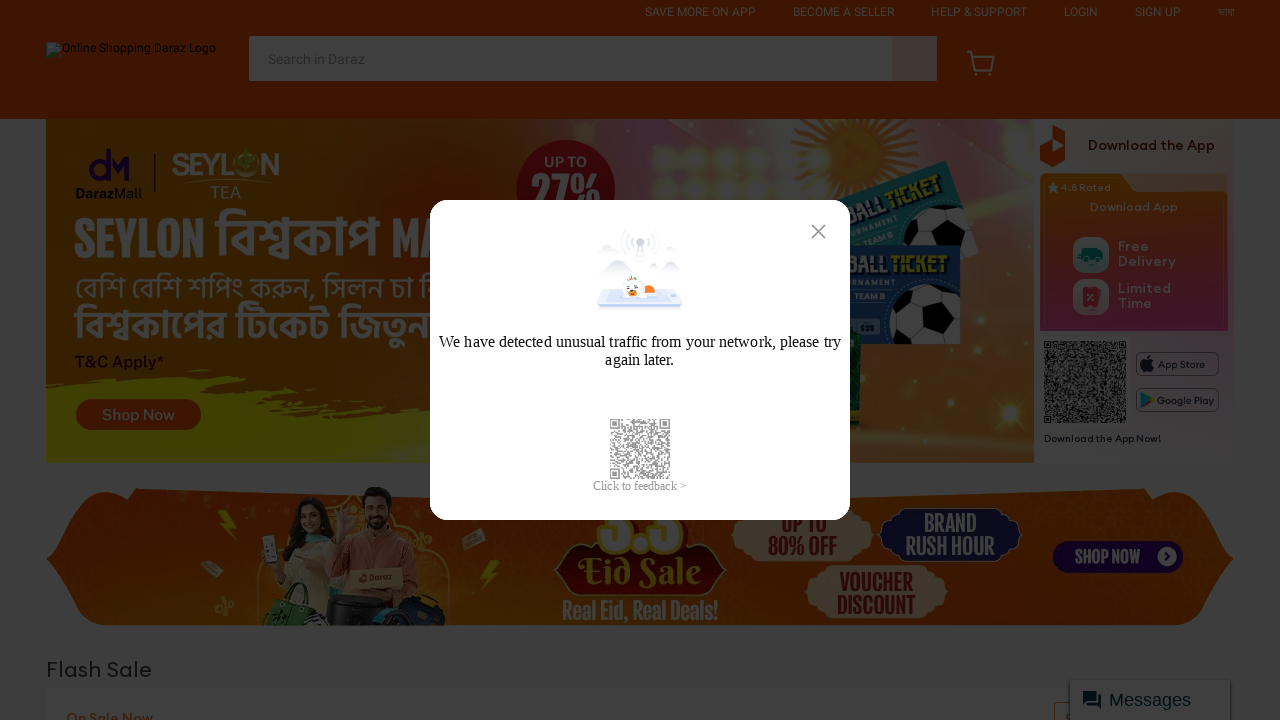

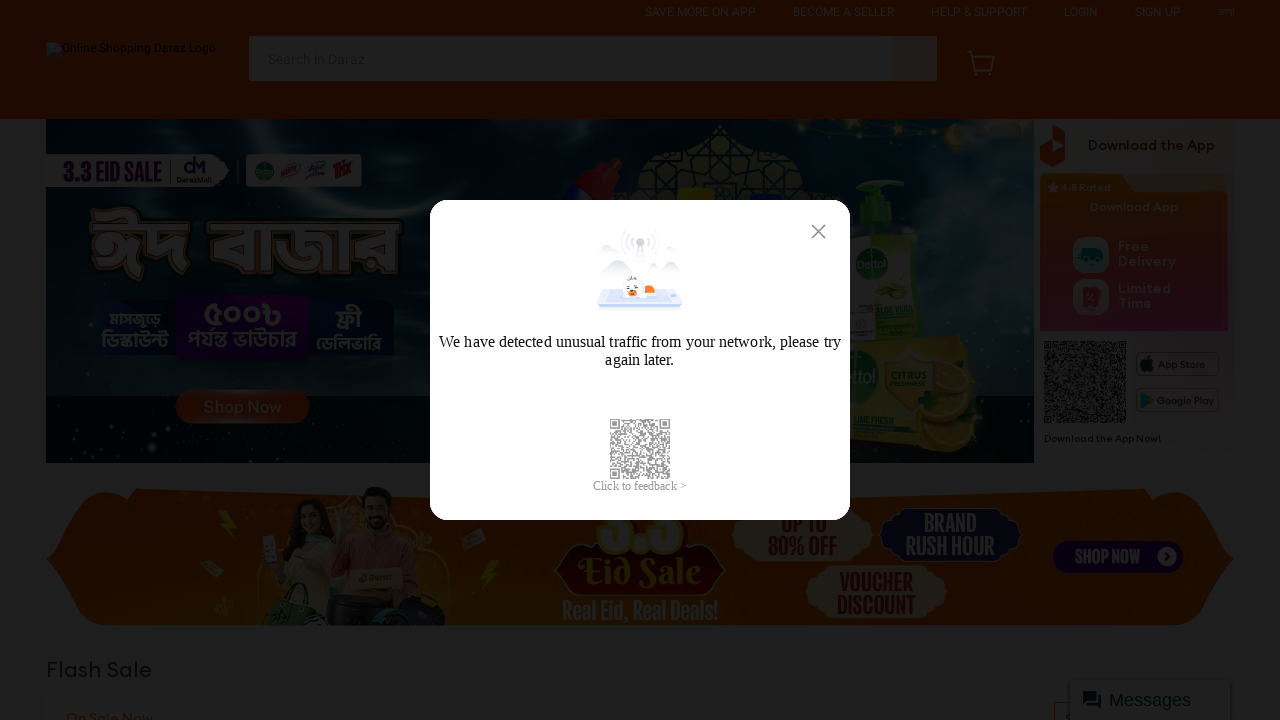